Clicks the donate button on the Python.org homepage

Starting URL: https://www.python.org/

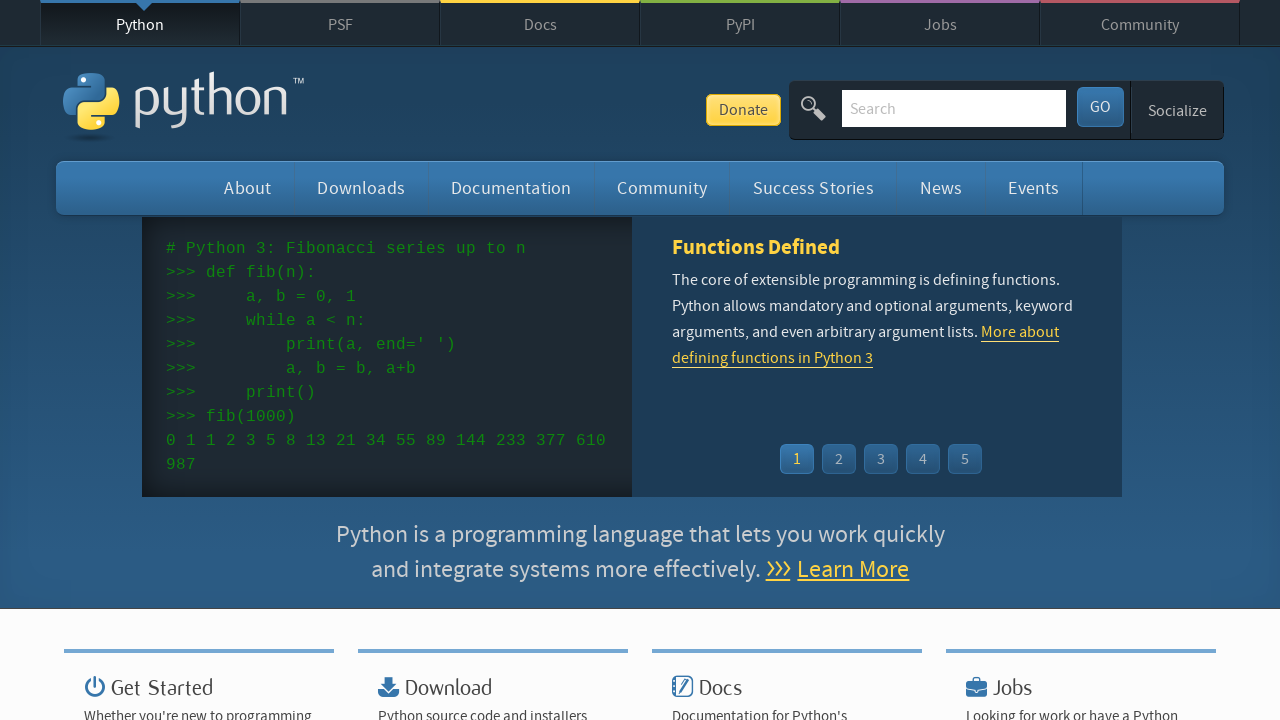

Clicked the donate button on Python.org homepage at (743, 110) on .donate-button
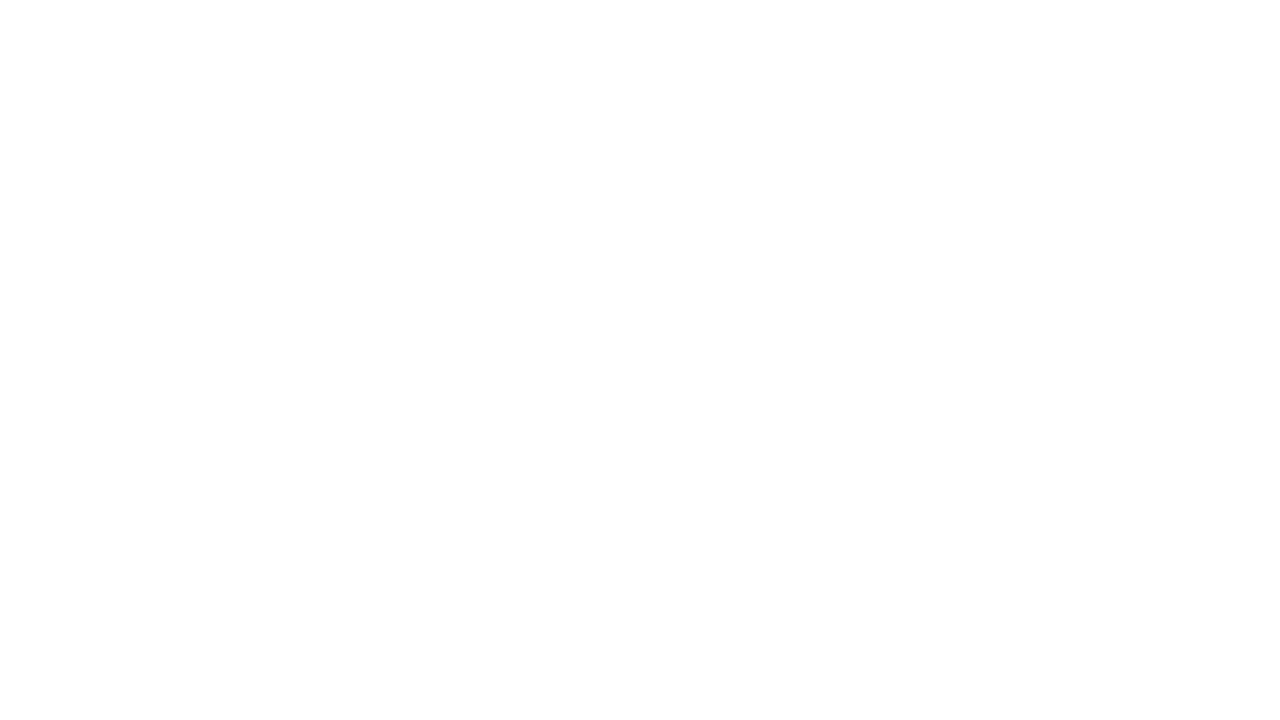

Waited for page navigation to complete
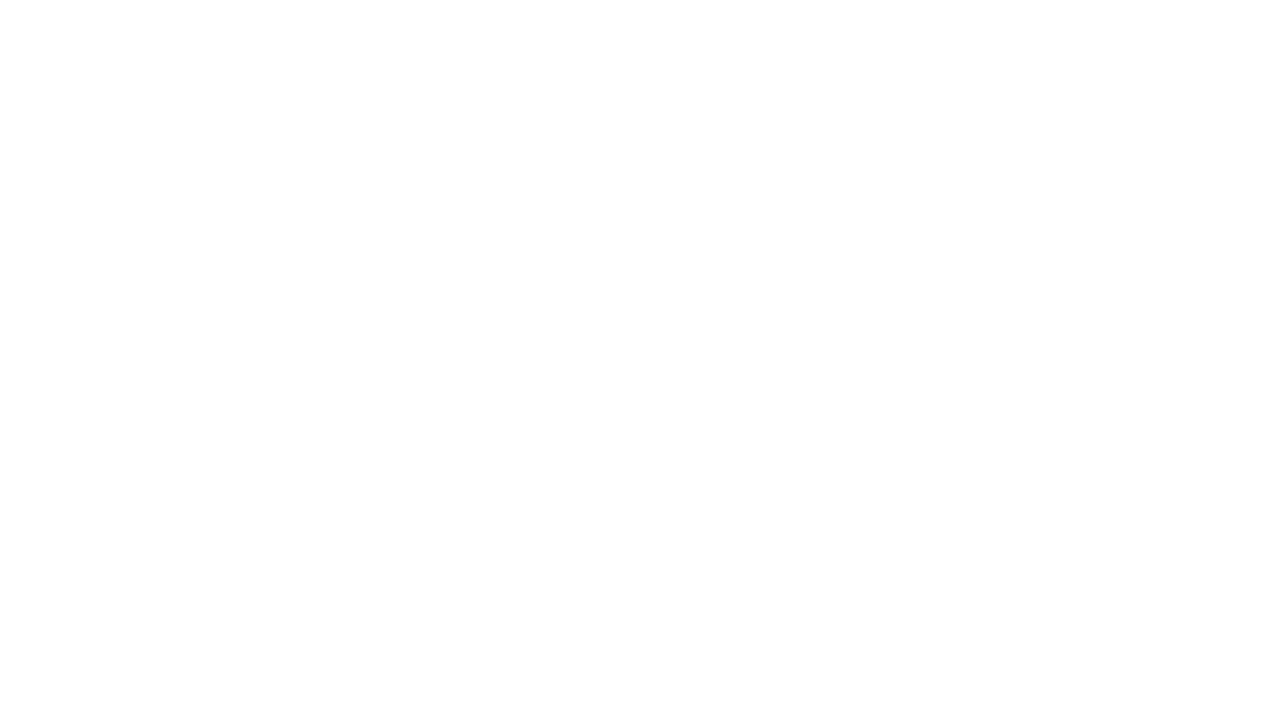

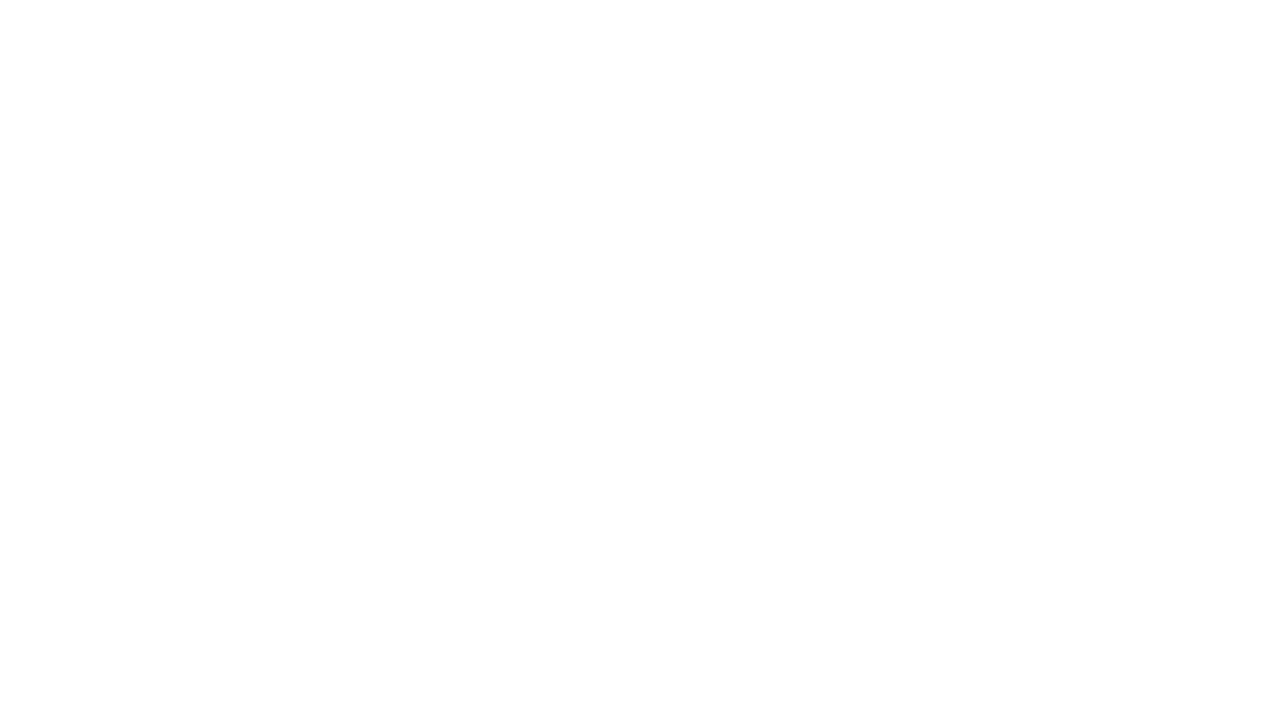